Tests IRS homepage navigation menu links by clicking on File, Pay, and Refunds menu items and verifying that the correct pages load

Starting URL: https://www.irs.gov

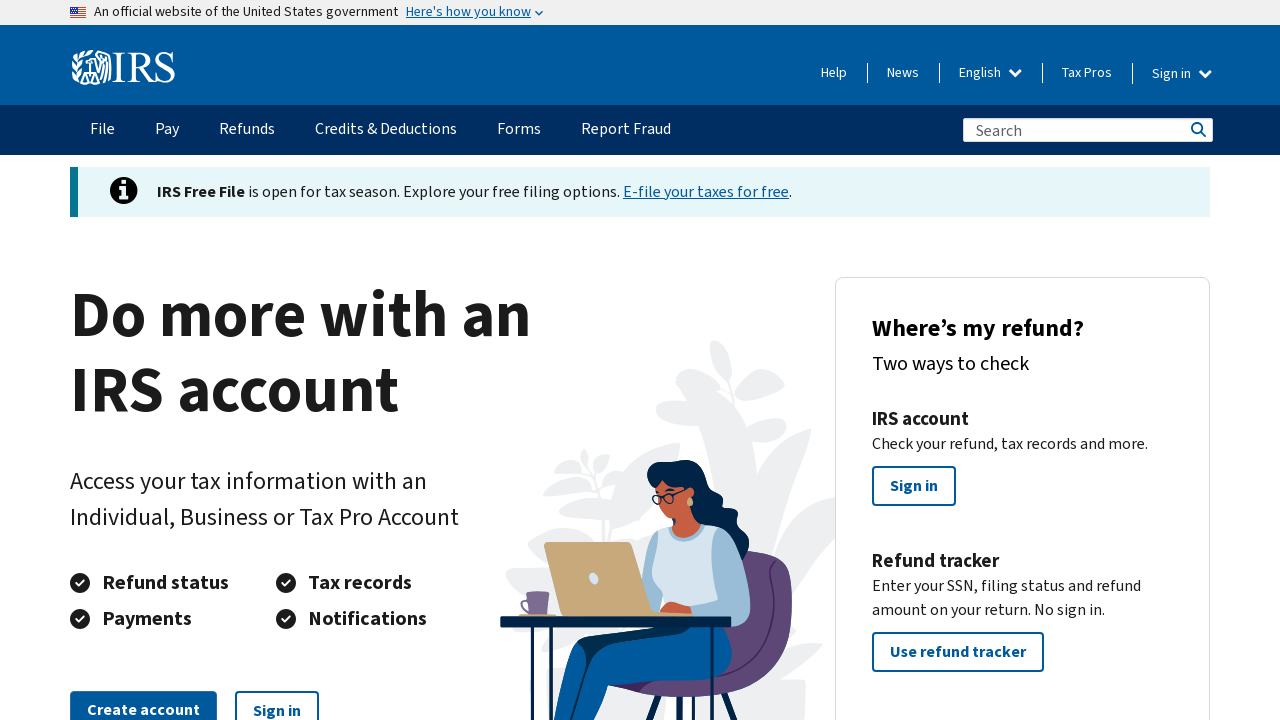

Clicked File menu link at (102, 130) on xpath=//*[@id="accessible-megamenu-nav-item-0"]
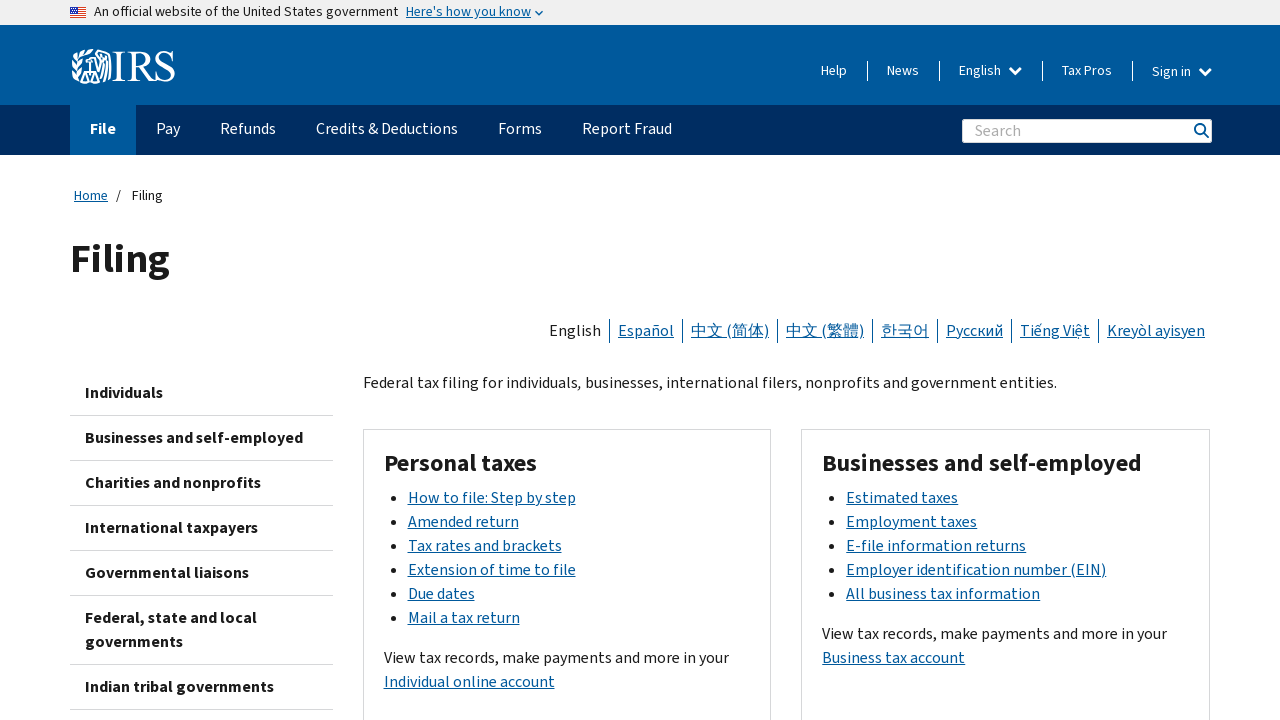

Waited for File menu page to load
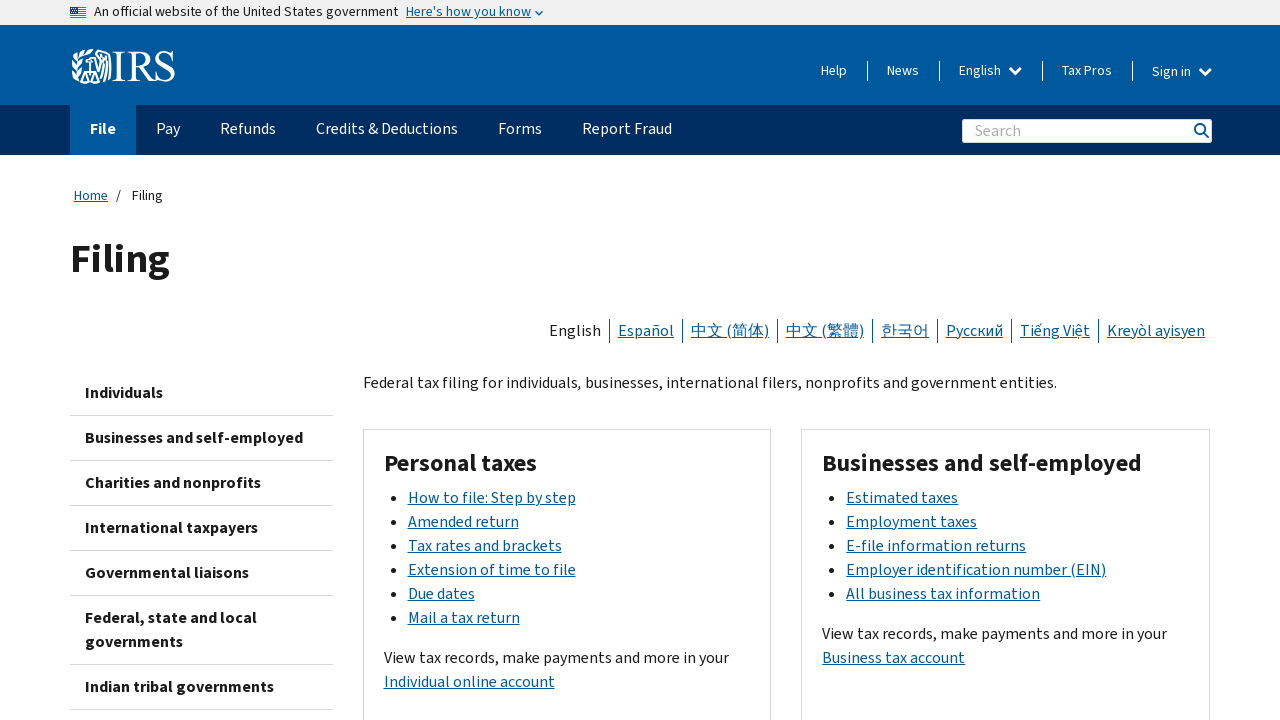

Clicked Pay menu link at (168, 130) on xpath=//*[@id="accessible-megamenu-nav-item-1"]
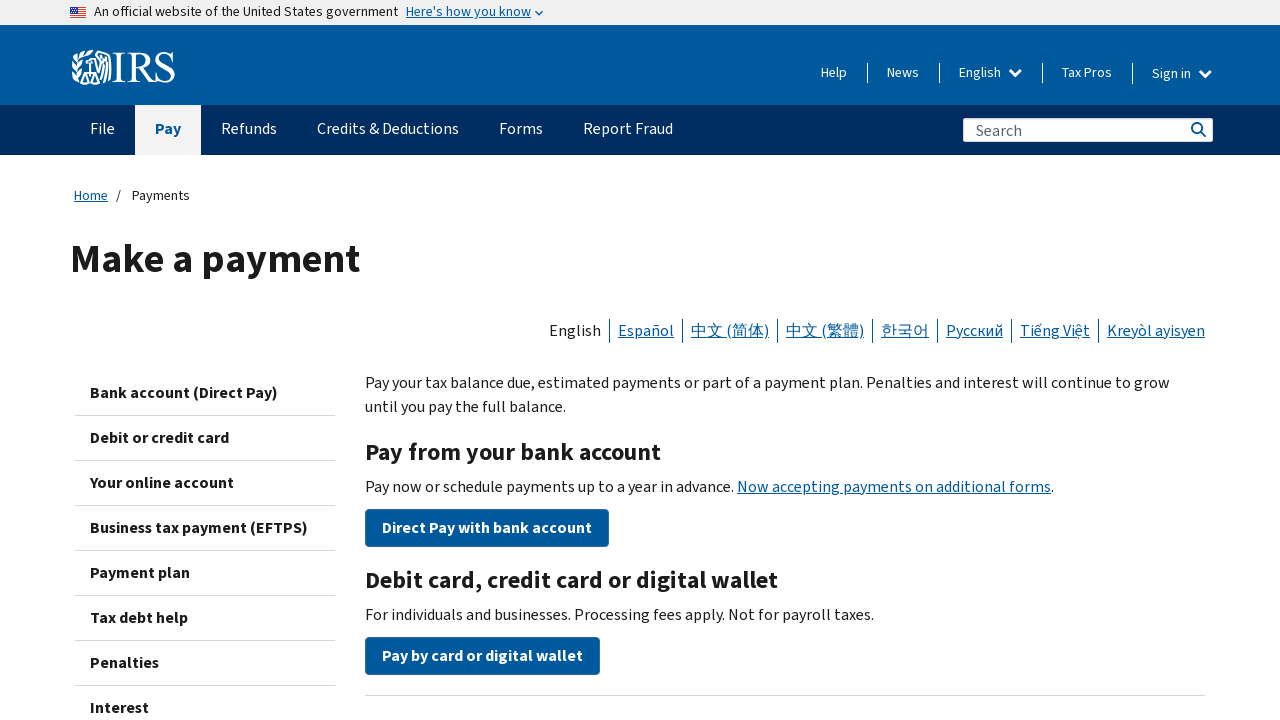

Waited for Pay menu page to load
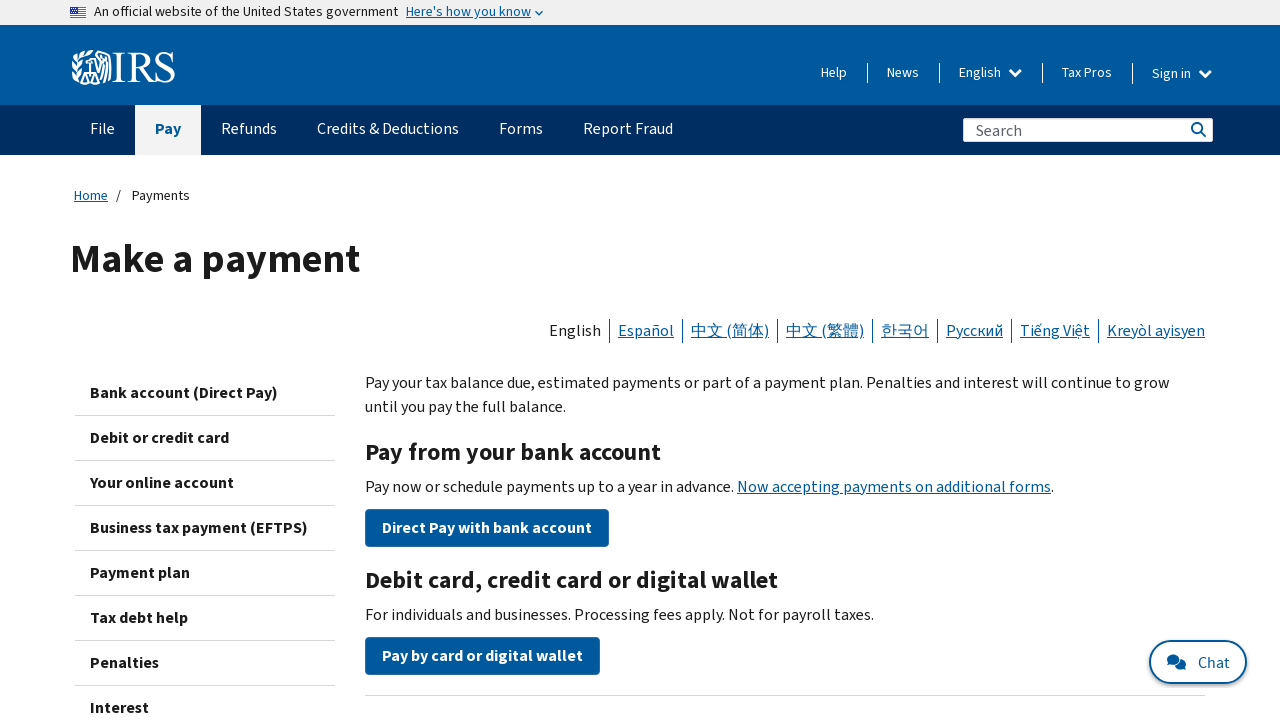

Clicked Refunds menu link at (249, 130) on xpath=//*[@id="accessible-megamenu-nav-item-2"]
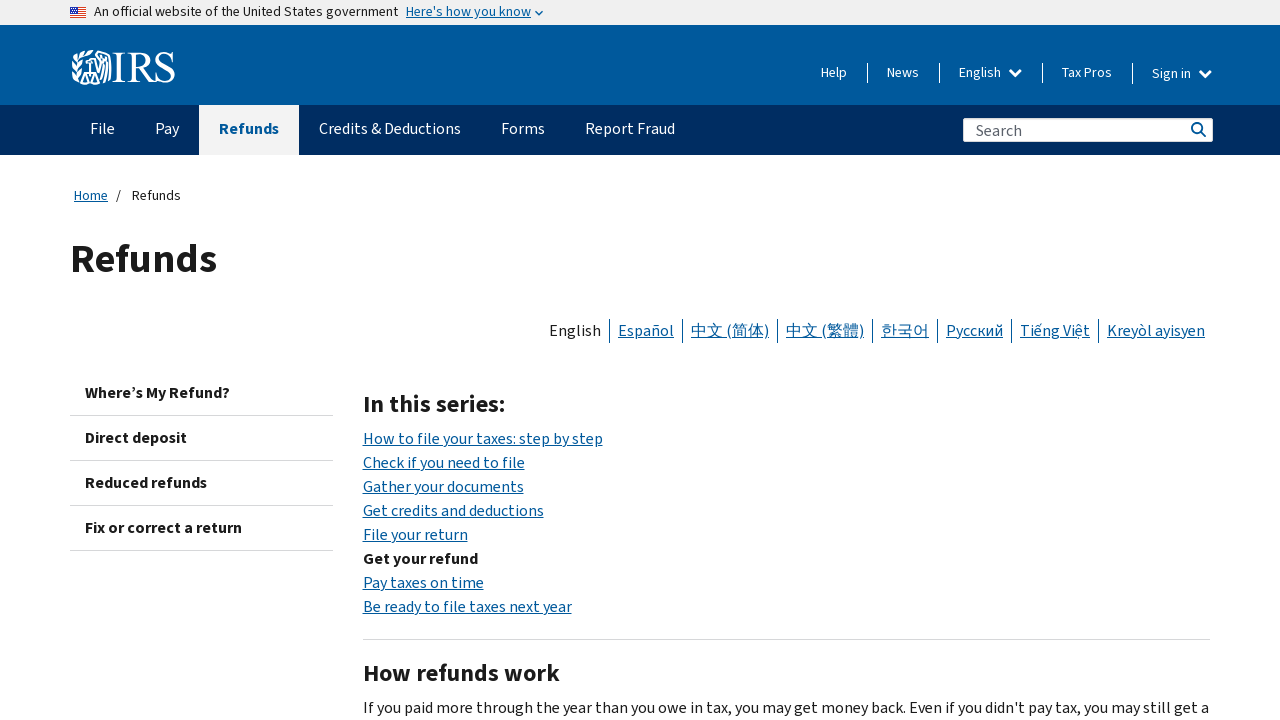

Waited for Refunds menu page to load
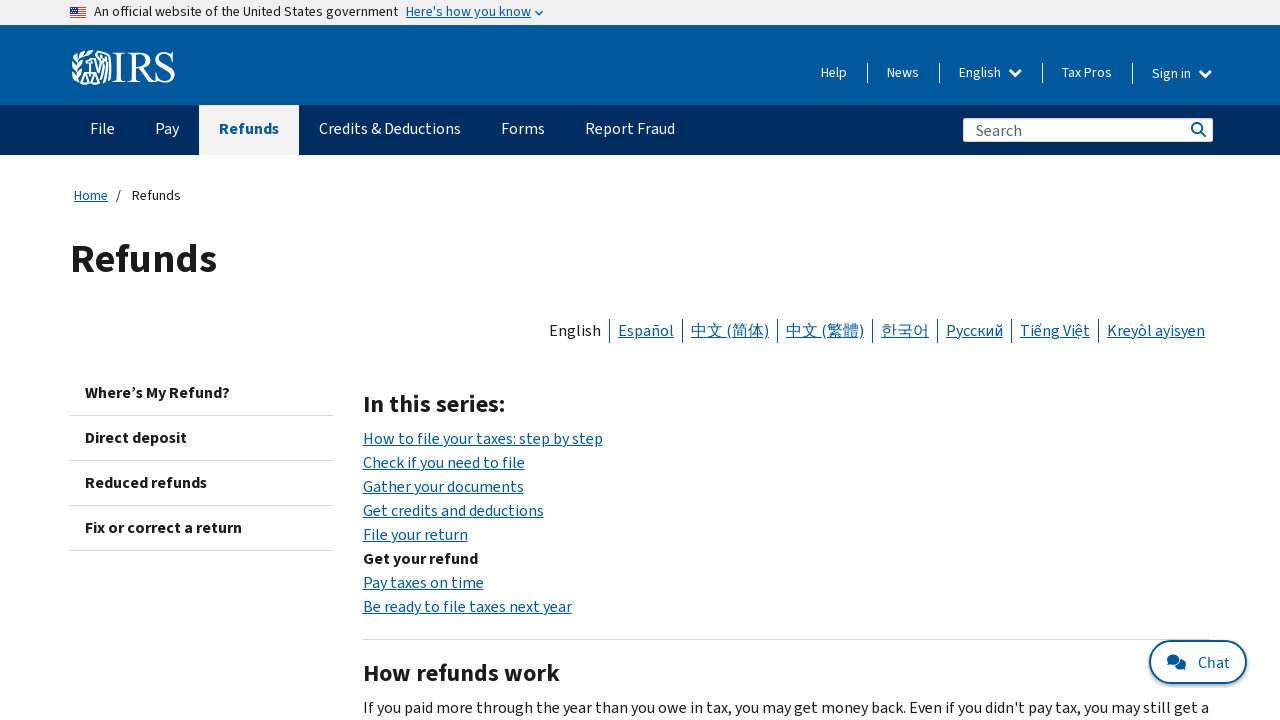

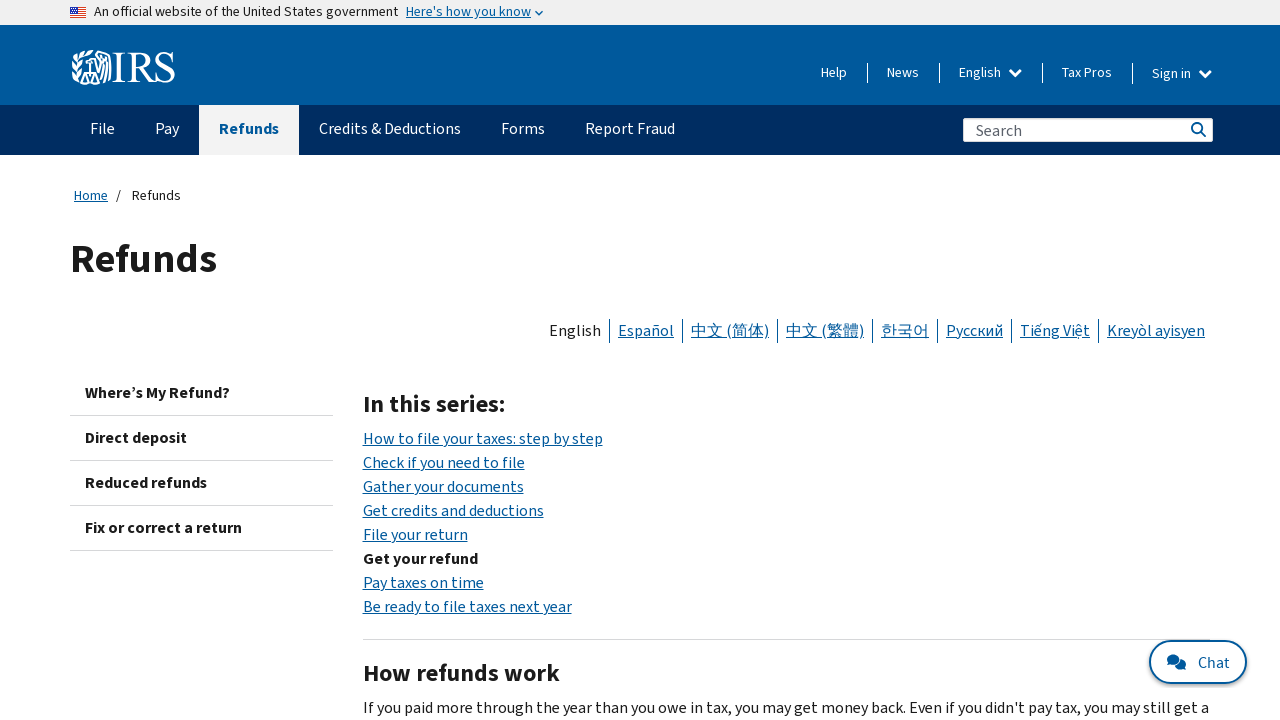